Tests opening a new tab by clicking a button that opens Selenium's website, then verifies the new tab has the correct title and URL

Starting URL: https://demo.automationtesting.in/Windows.html

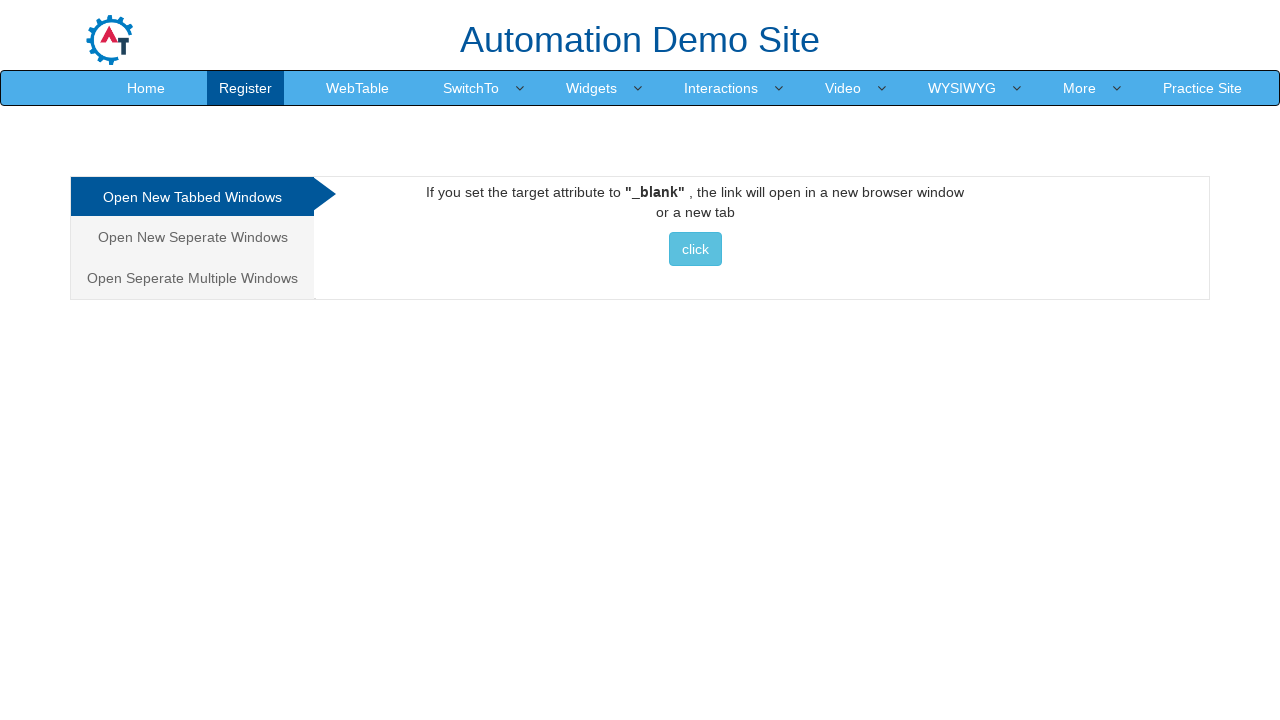

Clicked button to open new tab with Selenium website at (695, 249) on xpath=//a[@href='http://www.selenium.dev']//button[@class='btn btn-info'][normal
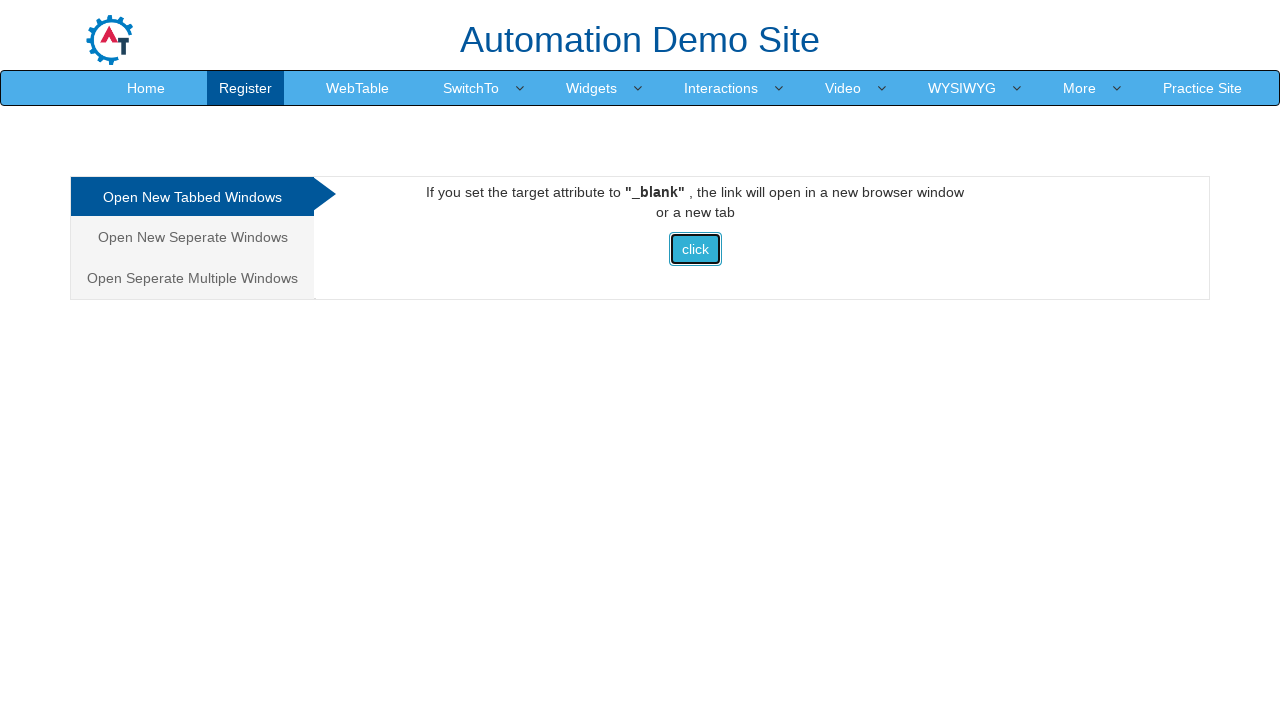

New tab loaded completely
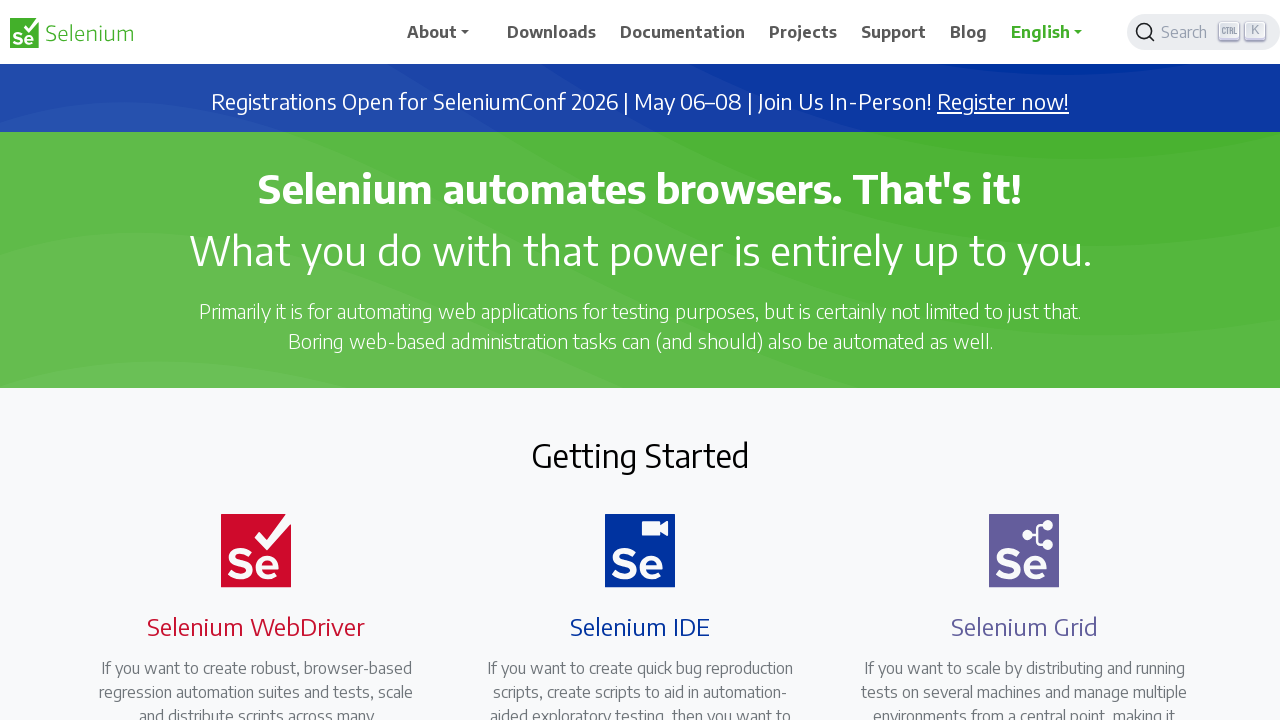

Verified new tab title is 'Selenium'
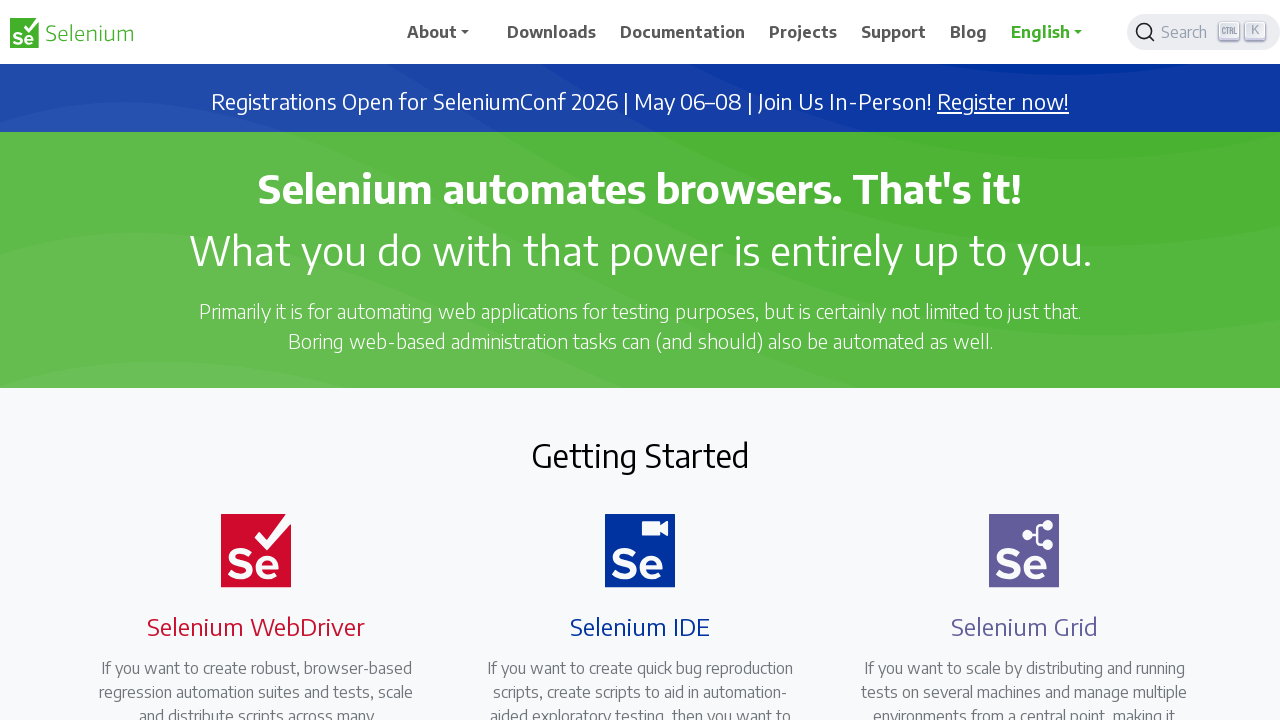

Verified new tab URL is 'https://www.selenium.dev/'
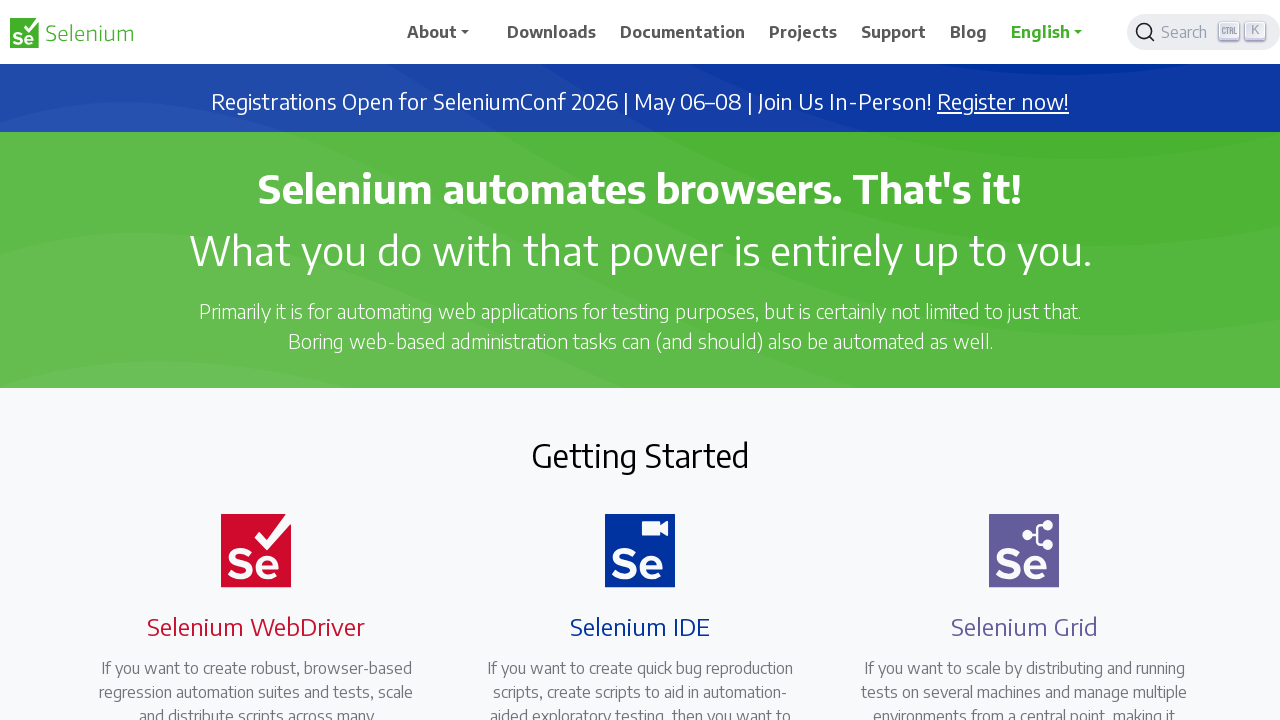

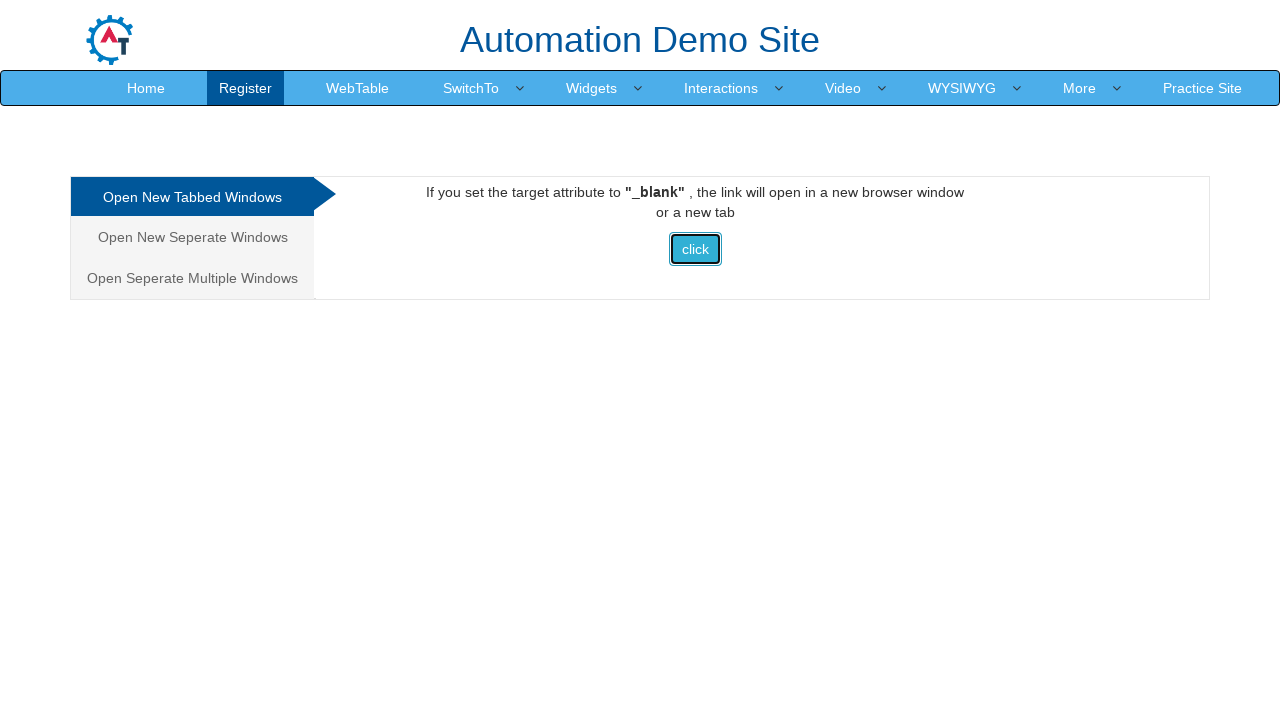